Tests button interactions on a practice website by clicking a button, navigating back, and verifying button properties like position, color, and size

Starting URL: https://www.leafground.com/button.xhtml

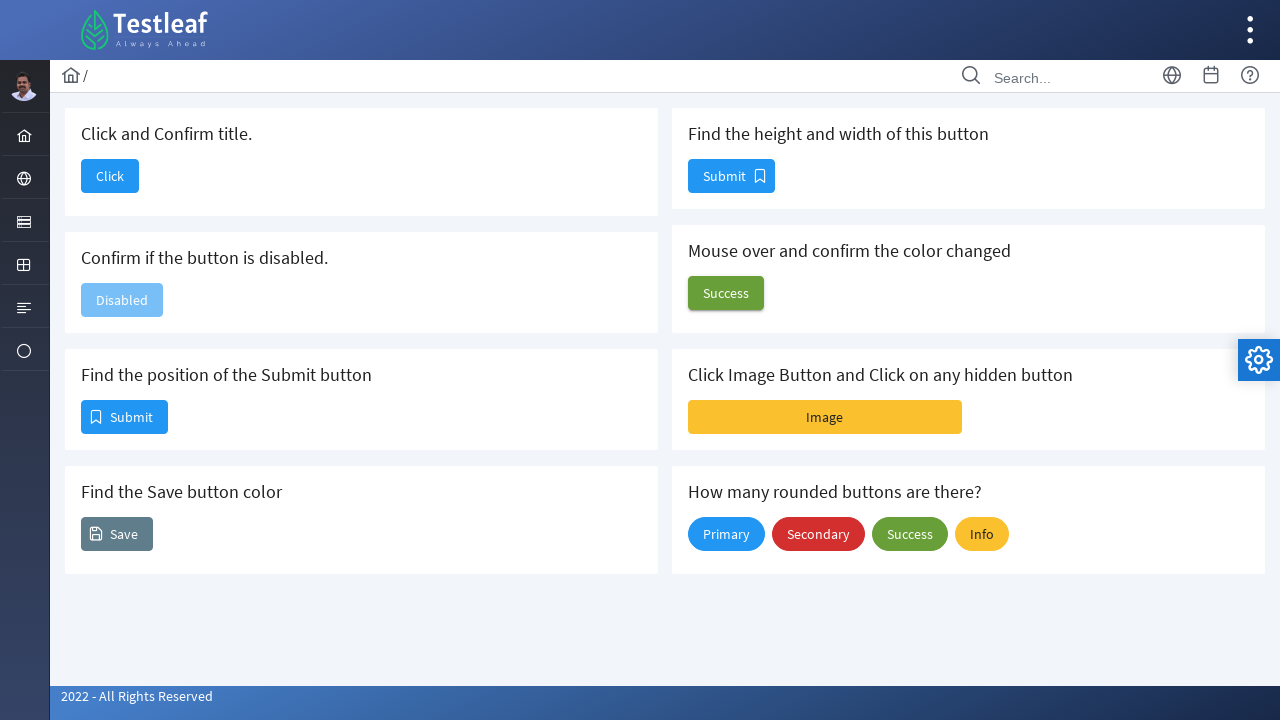

Clicked the first button on the practice website at (110, 176) on #j_idt88\:j_idt90
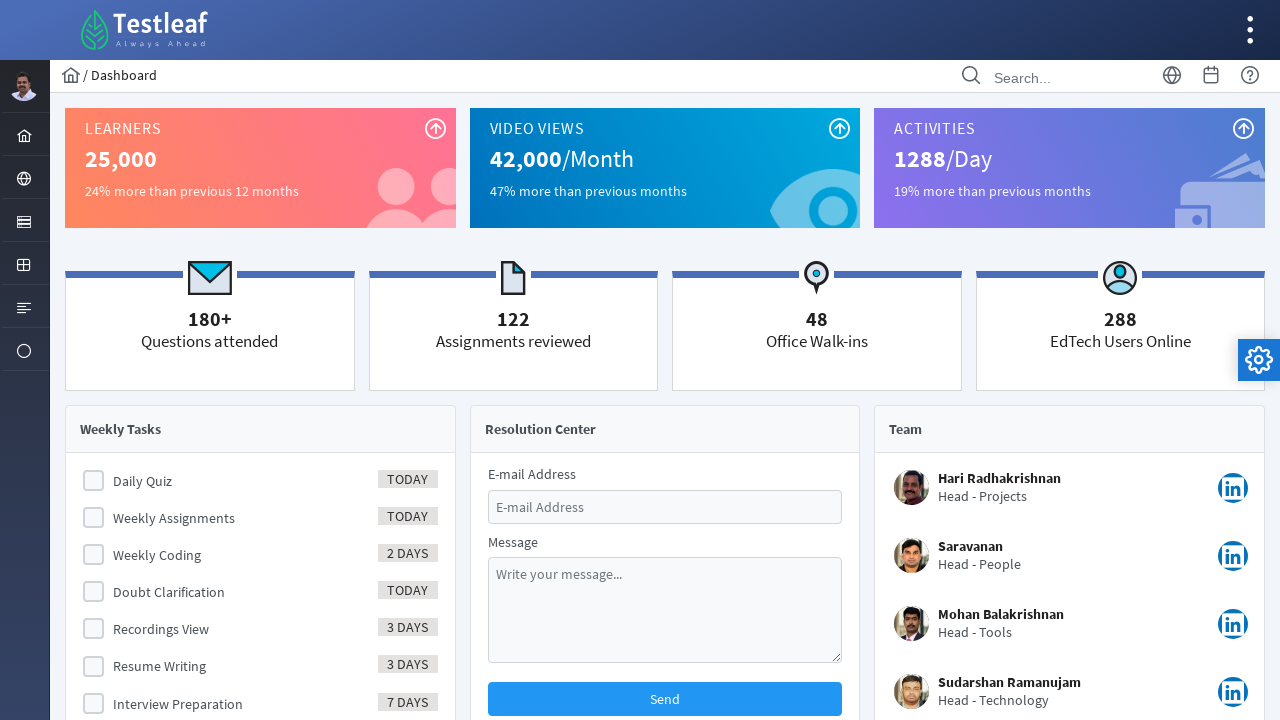

Navigated back to the button practice page
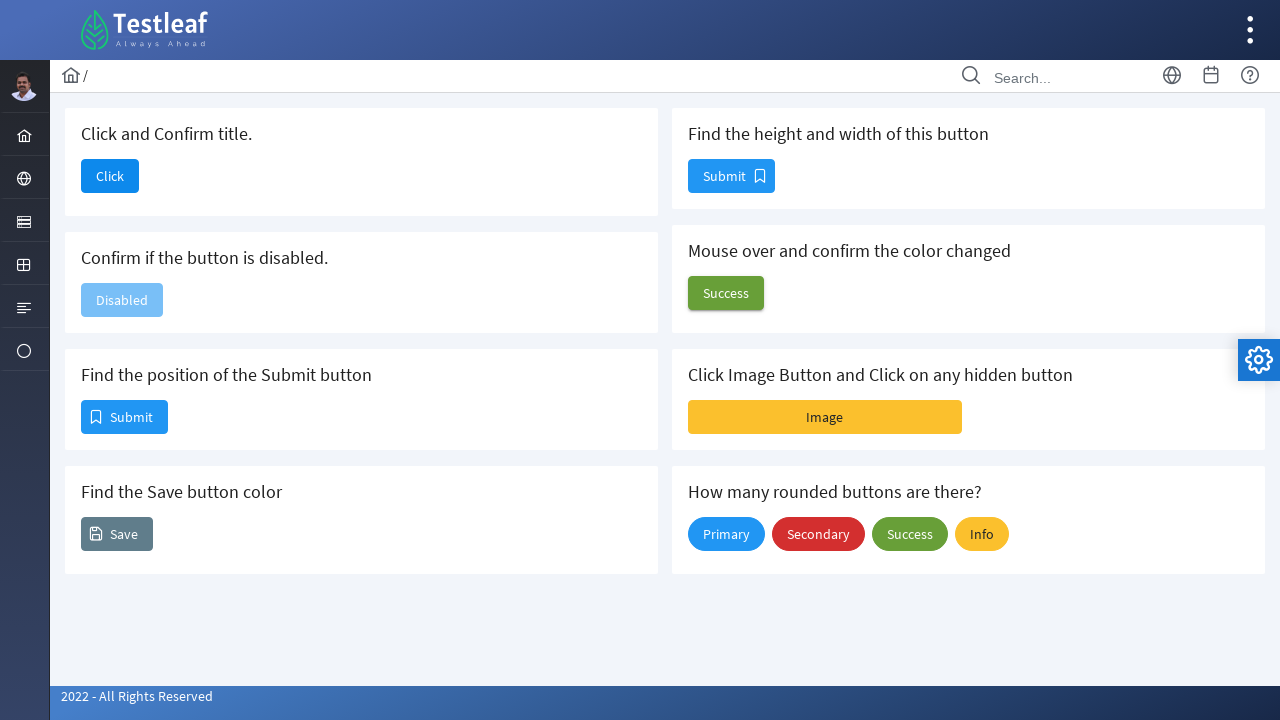

Waited for button element to load after navigation
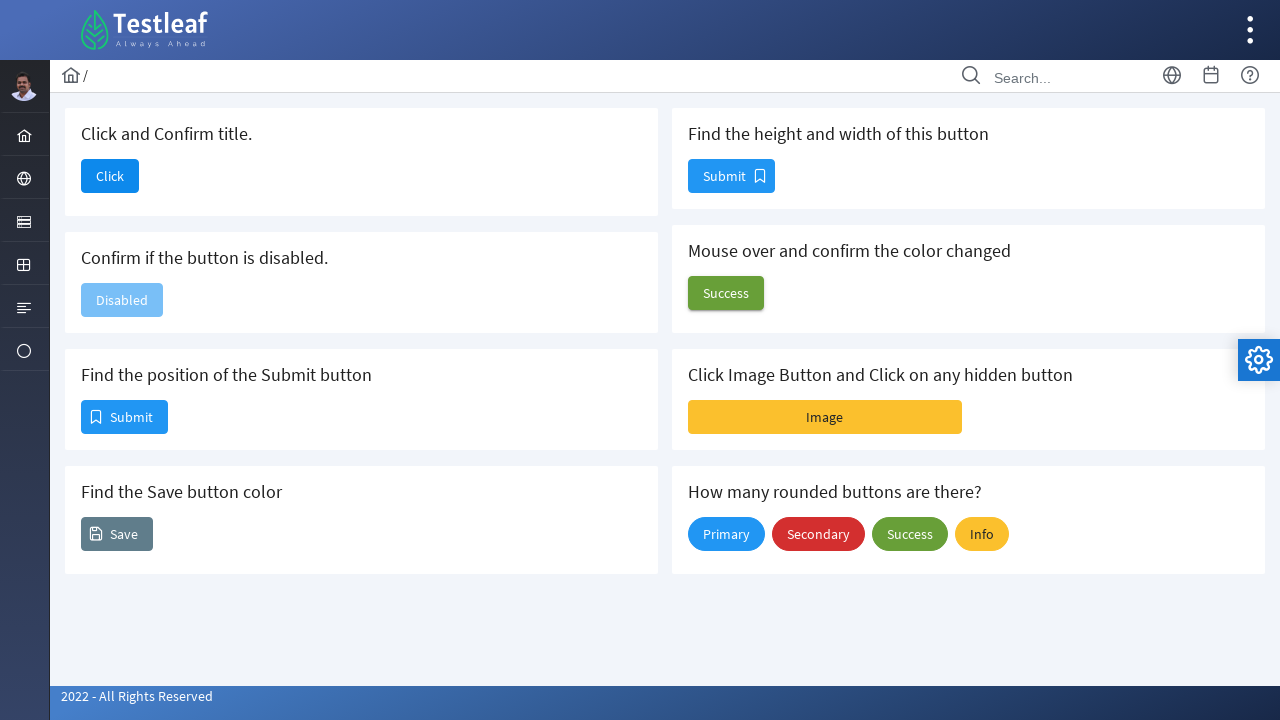

Located button for position verification
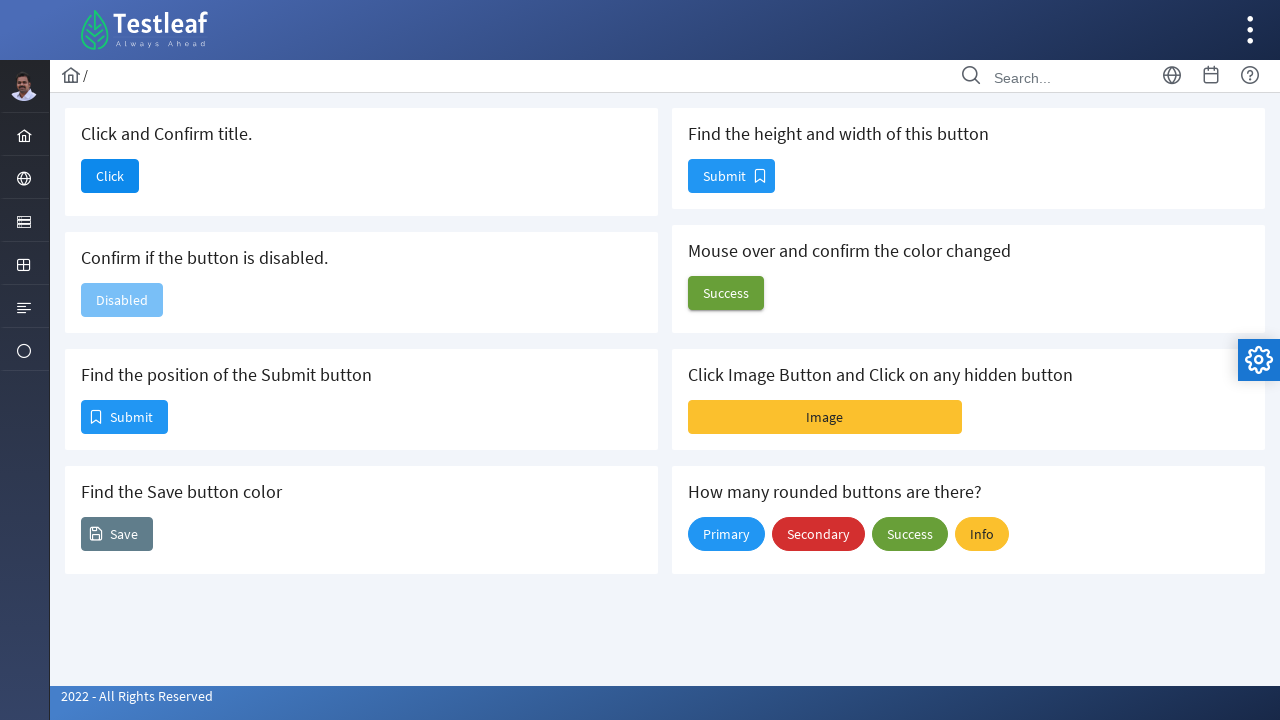

Retrieved button position bounding box
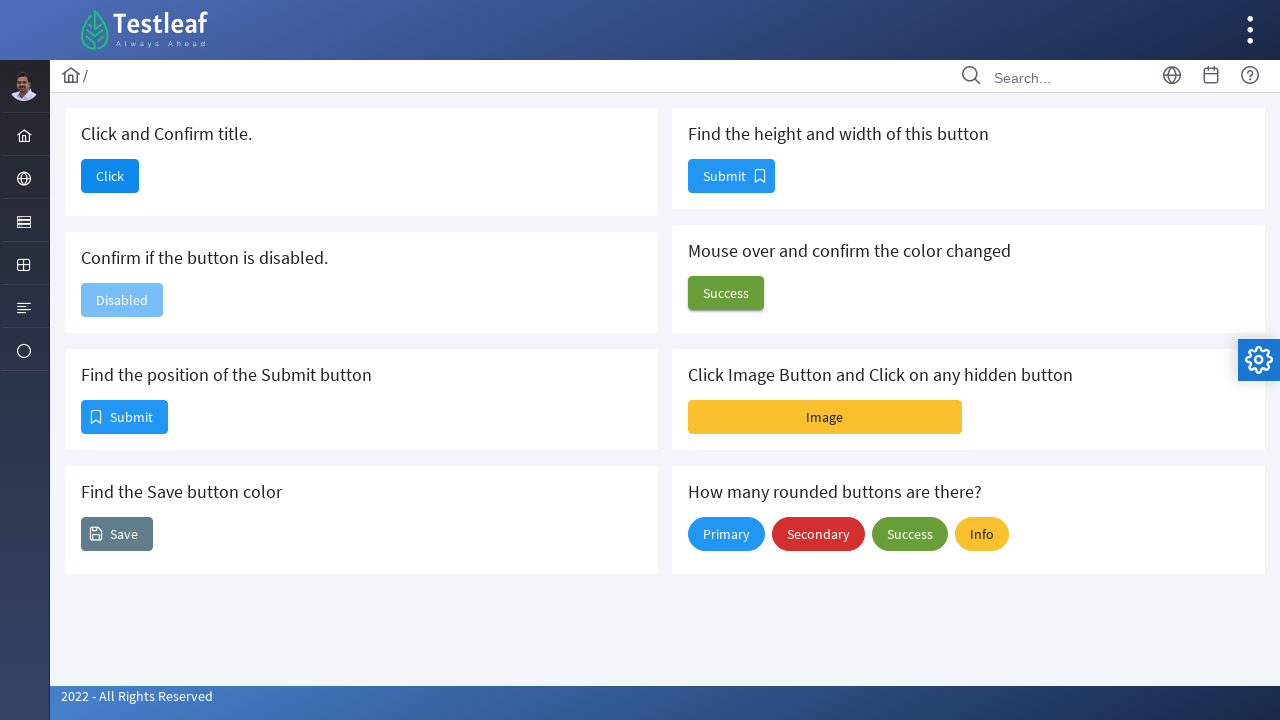

Located color button element for verification
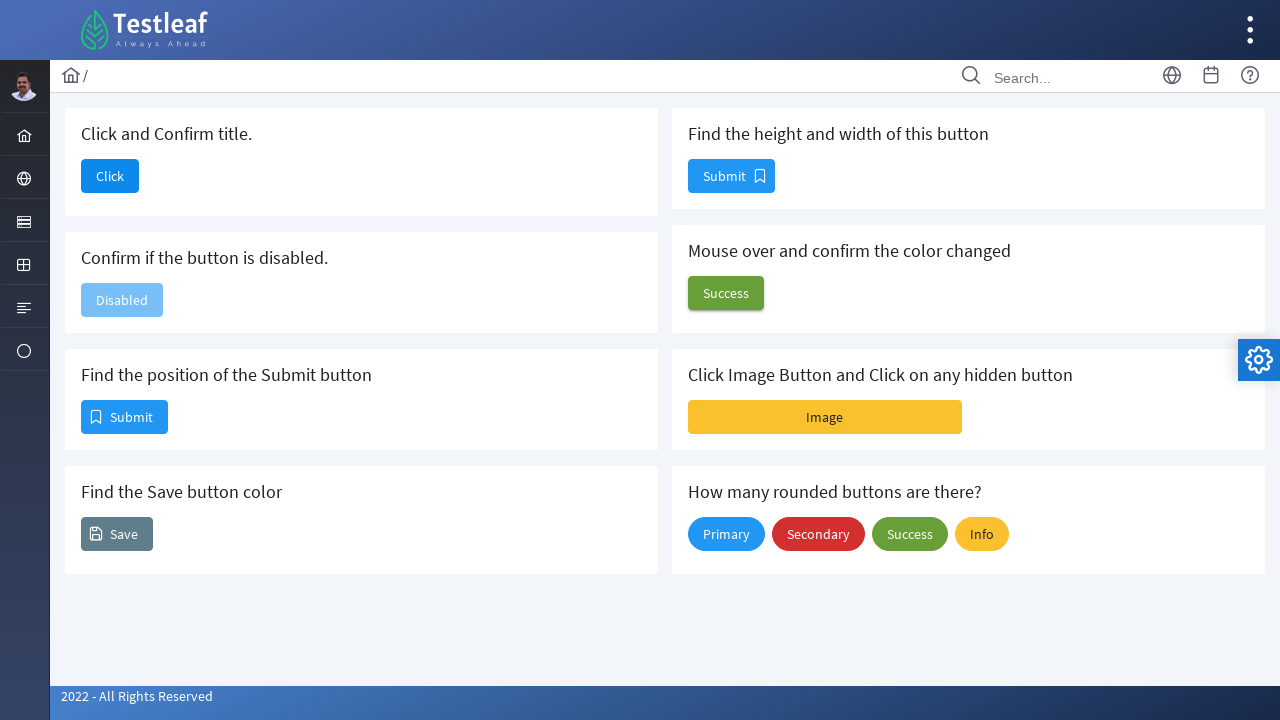

Verified color button is visible
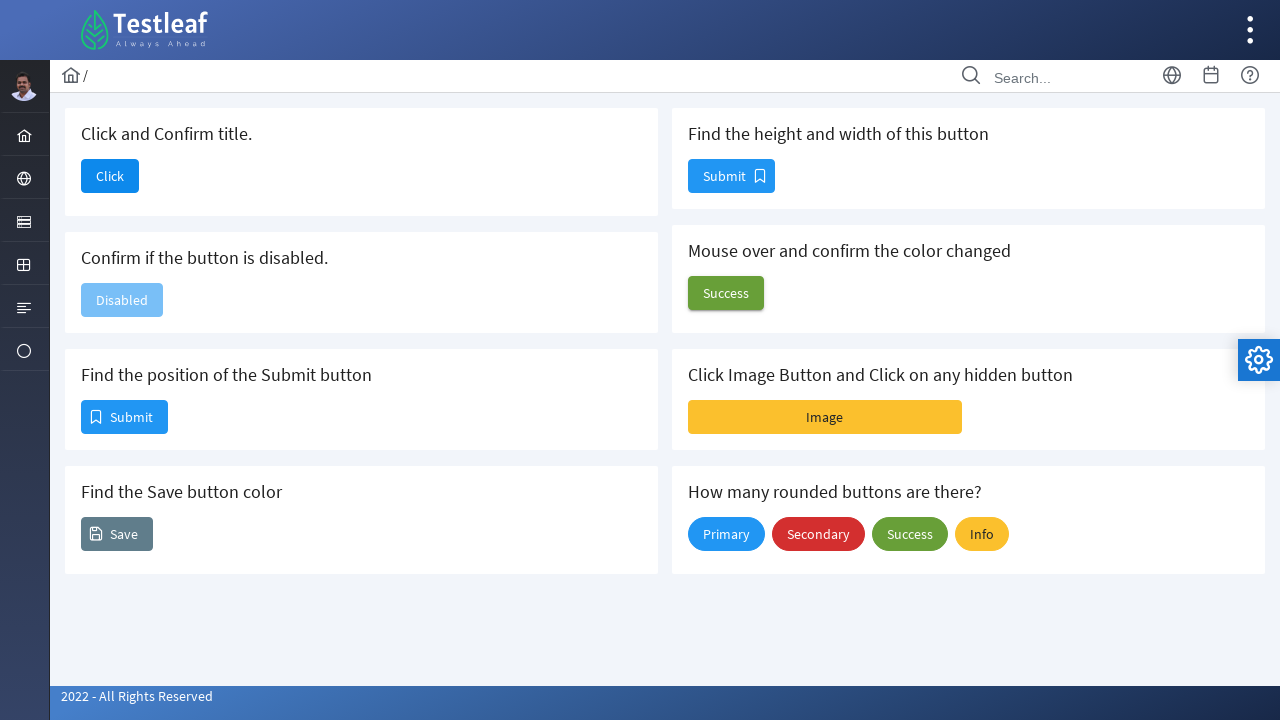

Located button element for size verification
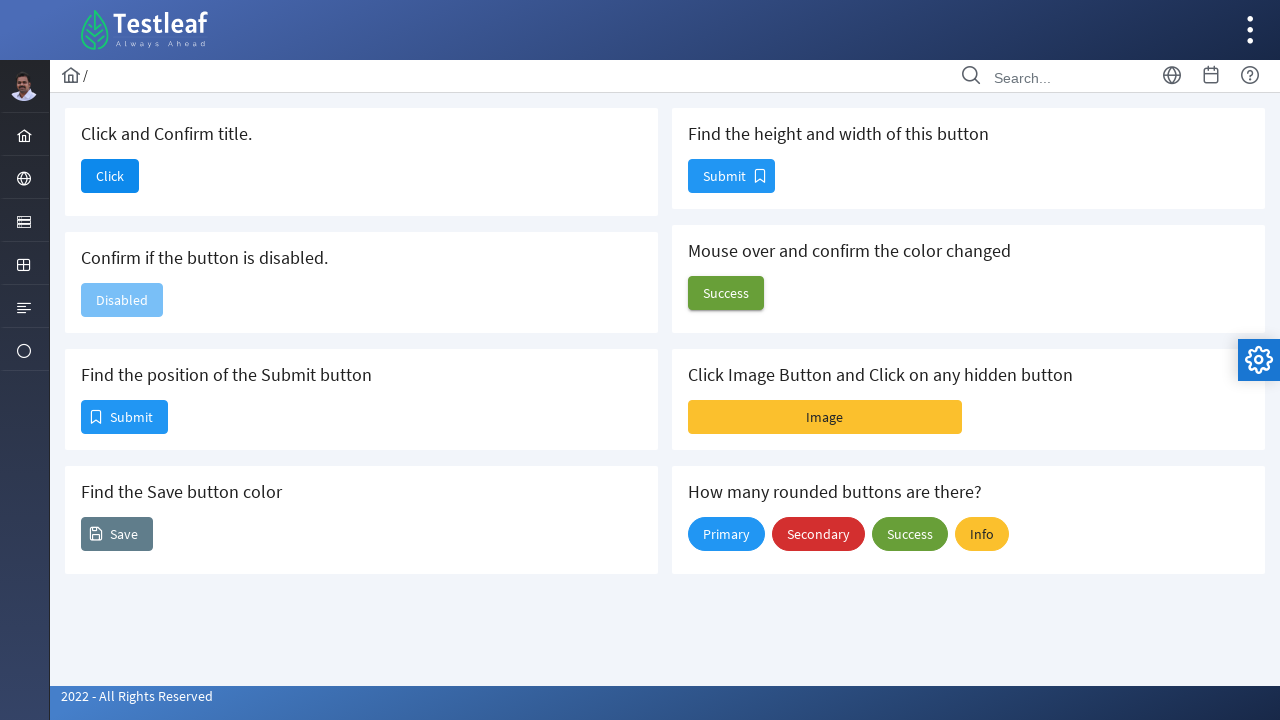

Retrieved button size bounding box
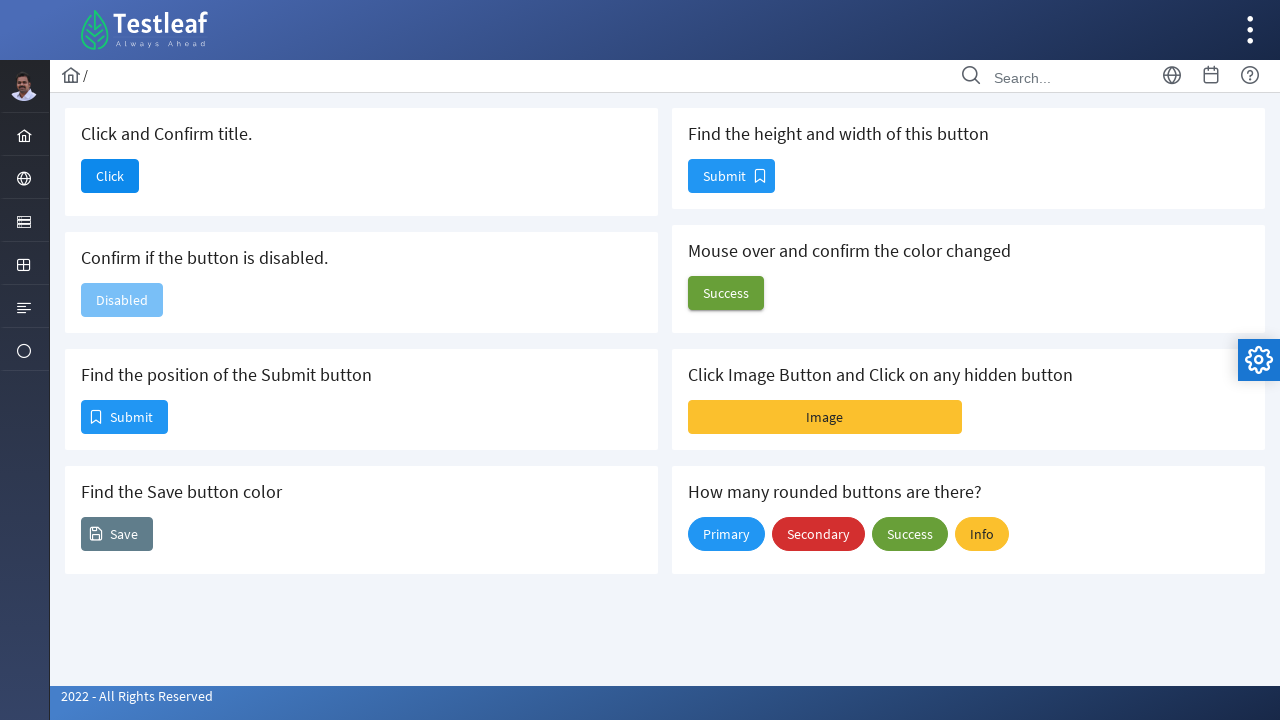

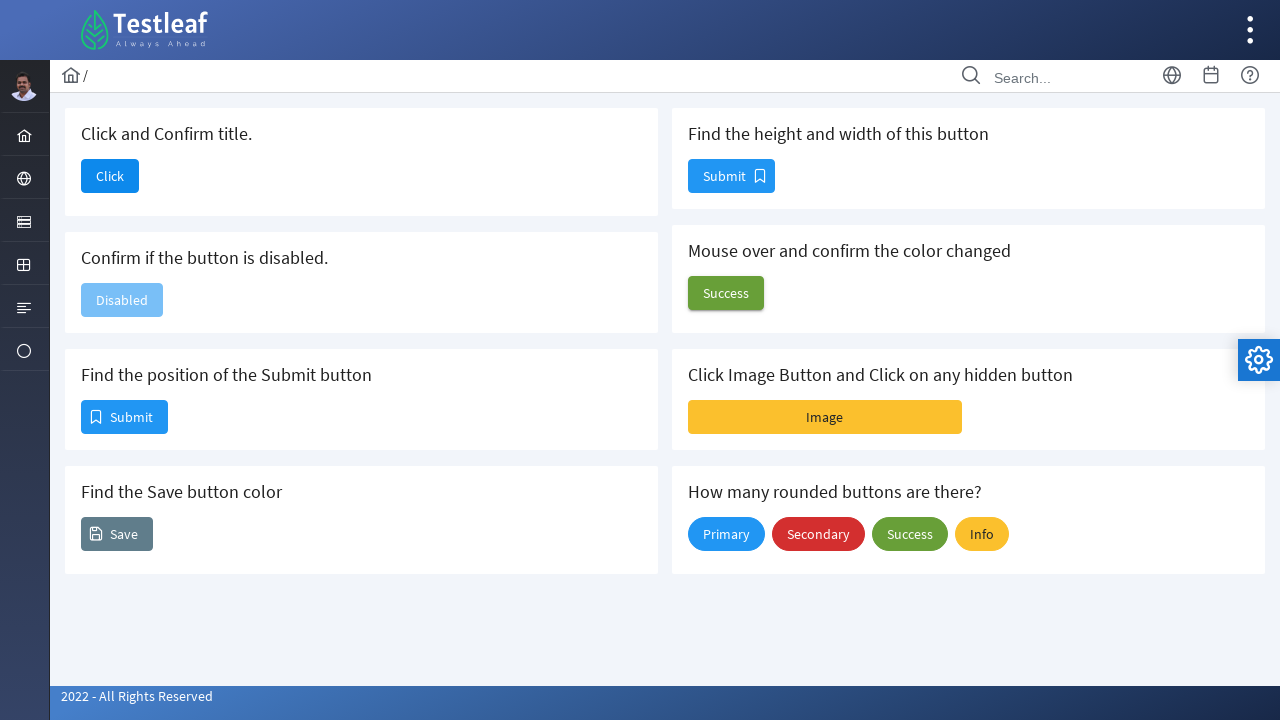